Tests checkbox handling on a practice automation page by locating all checkboxes and clicking on random ones in a loop, demonstrating checkbox interaction patterns.

Starting URL: https://rahulshettyacademy.com/AutomationPractice/

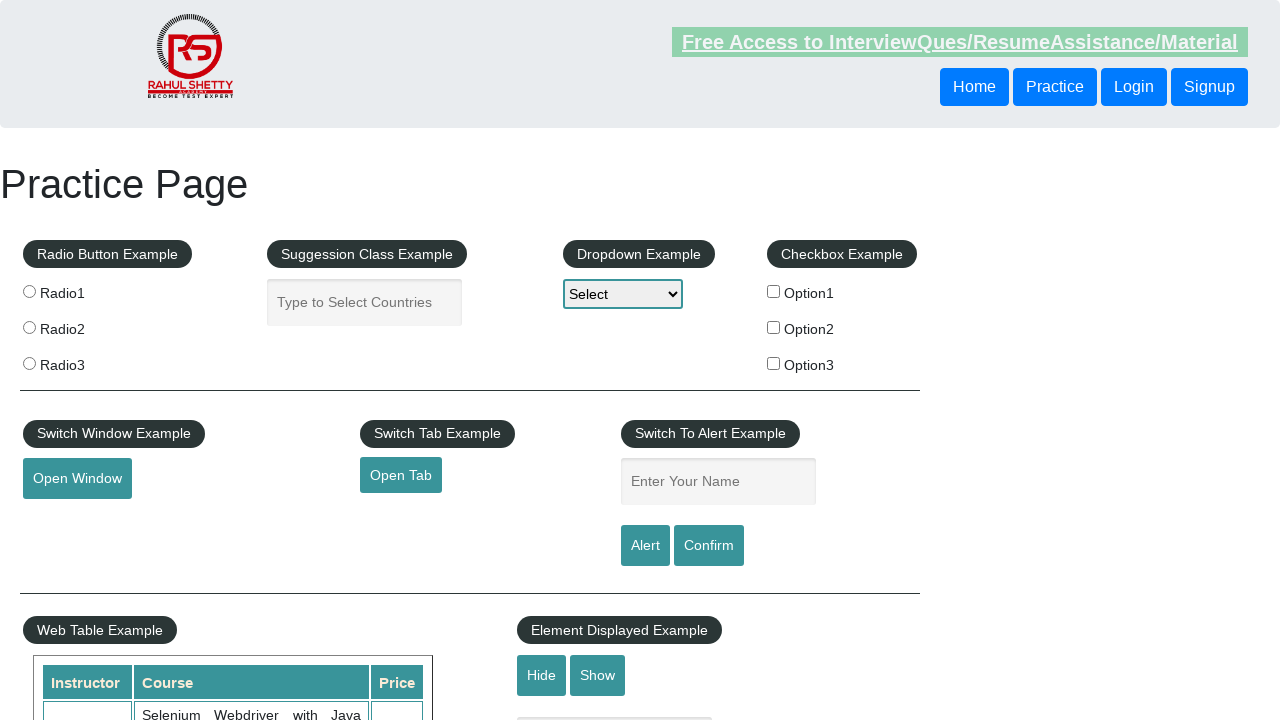

Waited for checkboxes to load on the practice automation page
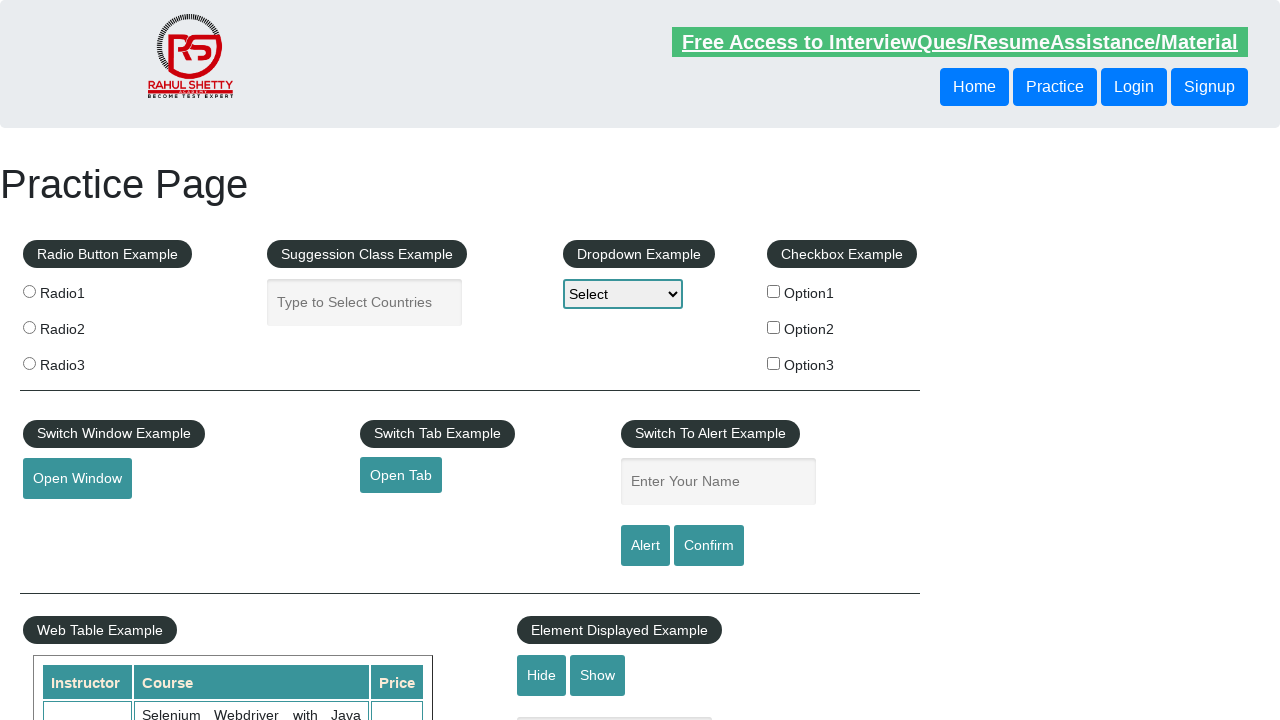

Located all checkboxes on the page
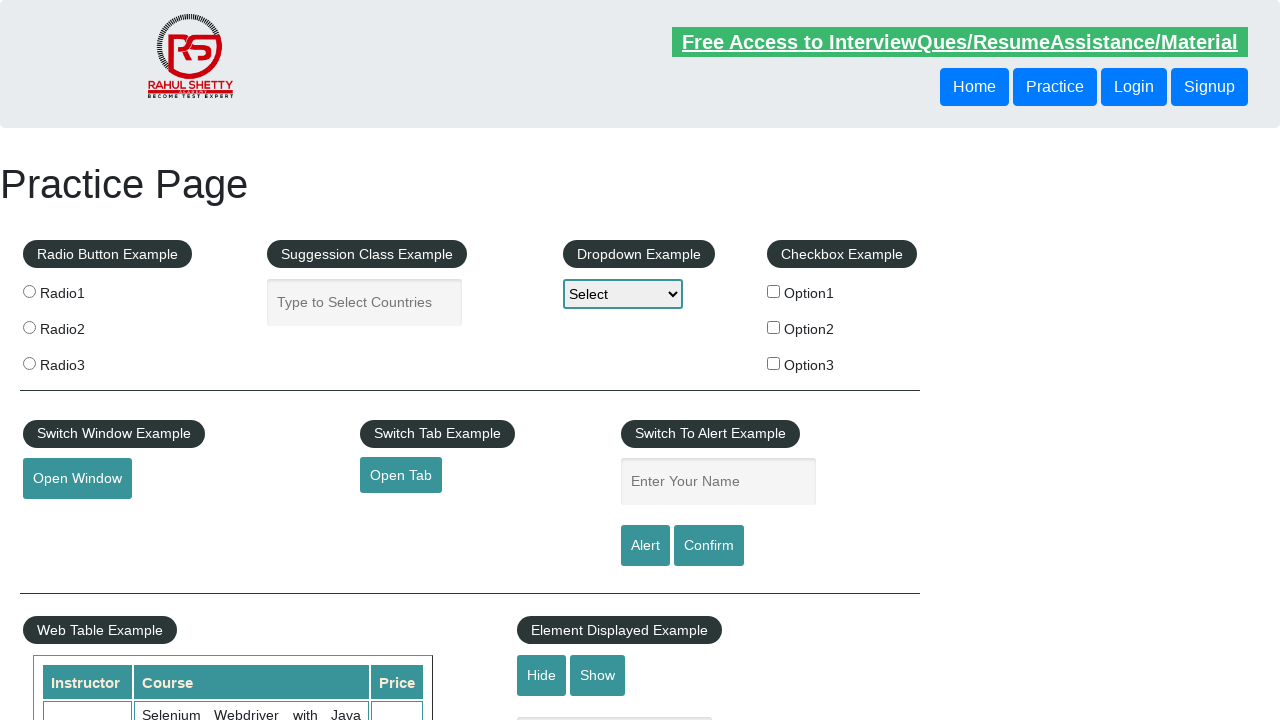

Found 3 checkboxes on the page
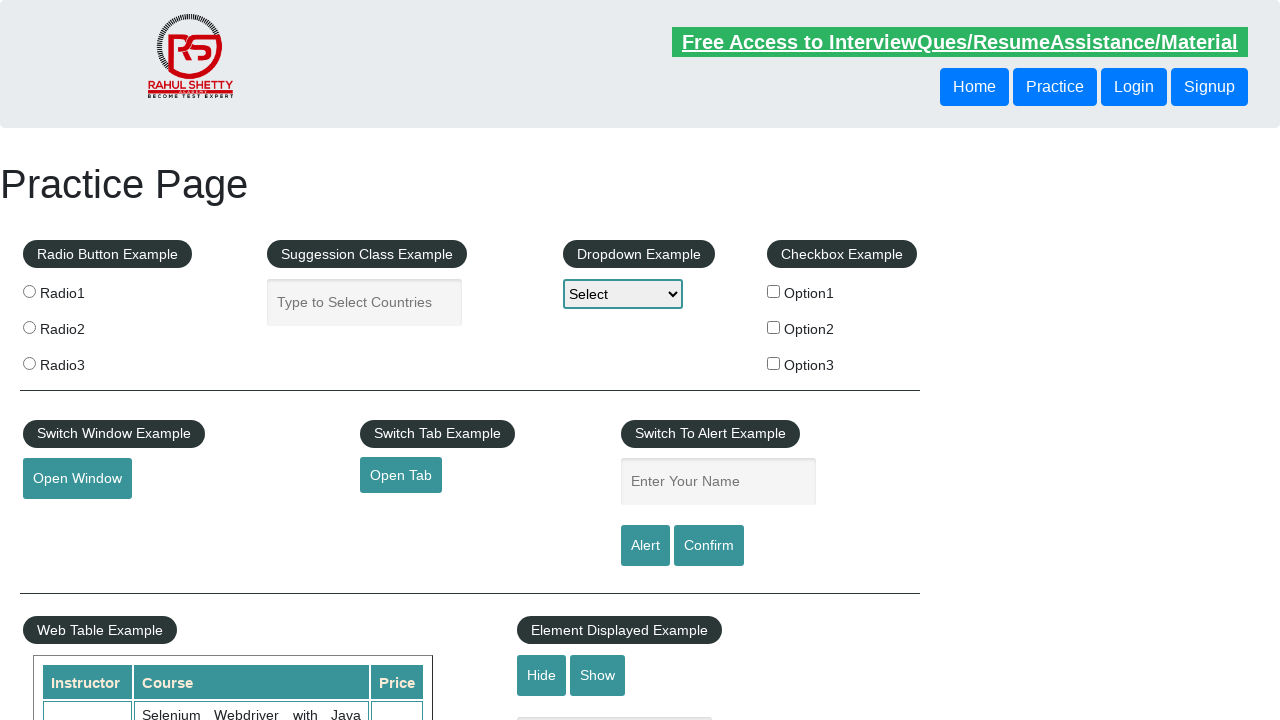

Clicked random checkbox at index 2 at (774, 363) on input[type='checkbox'] >> nth=2
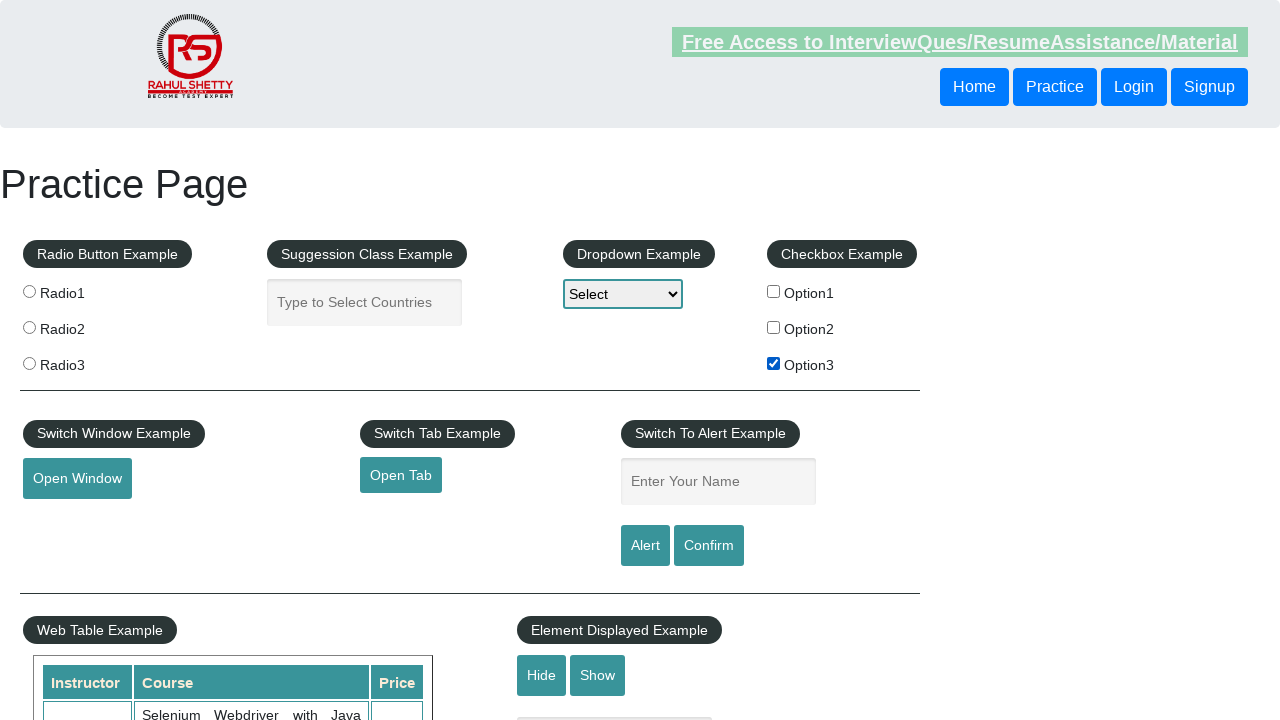

Clicked random checkbox at index 1 at (774, 327) on input[type='checkbox'] >> nth=1
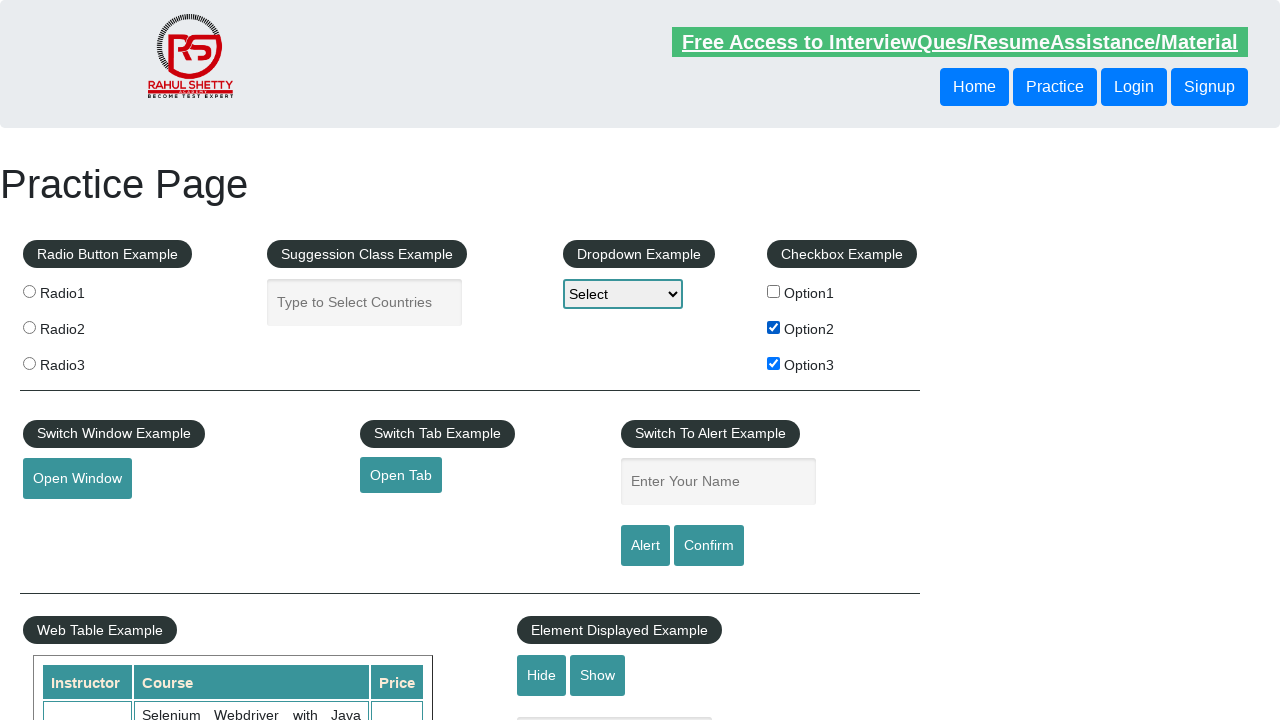

Clicked random checkbox at index 1 at (774, 327) on input[type='checkbox'] >> nth=1
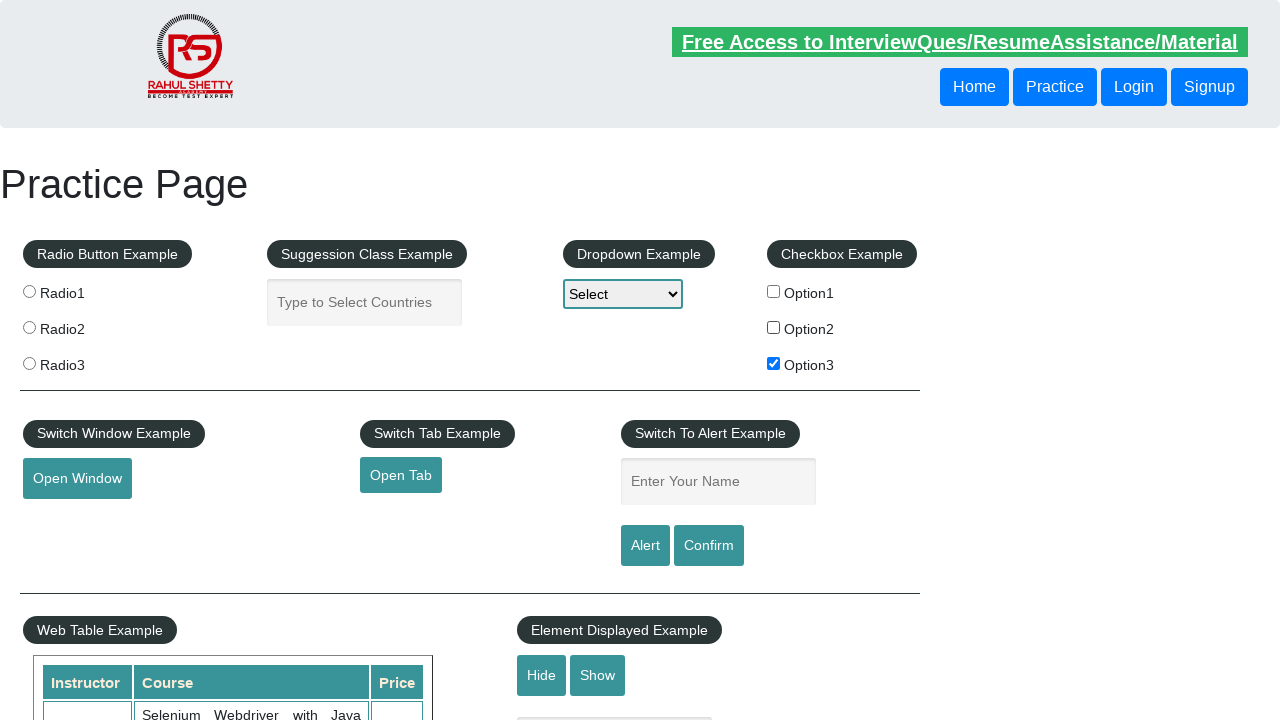

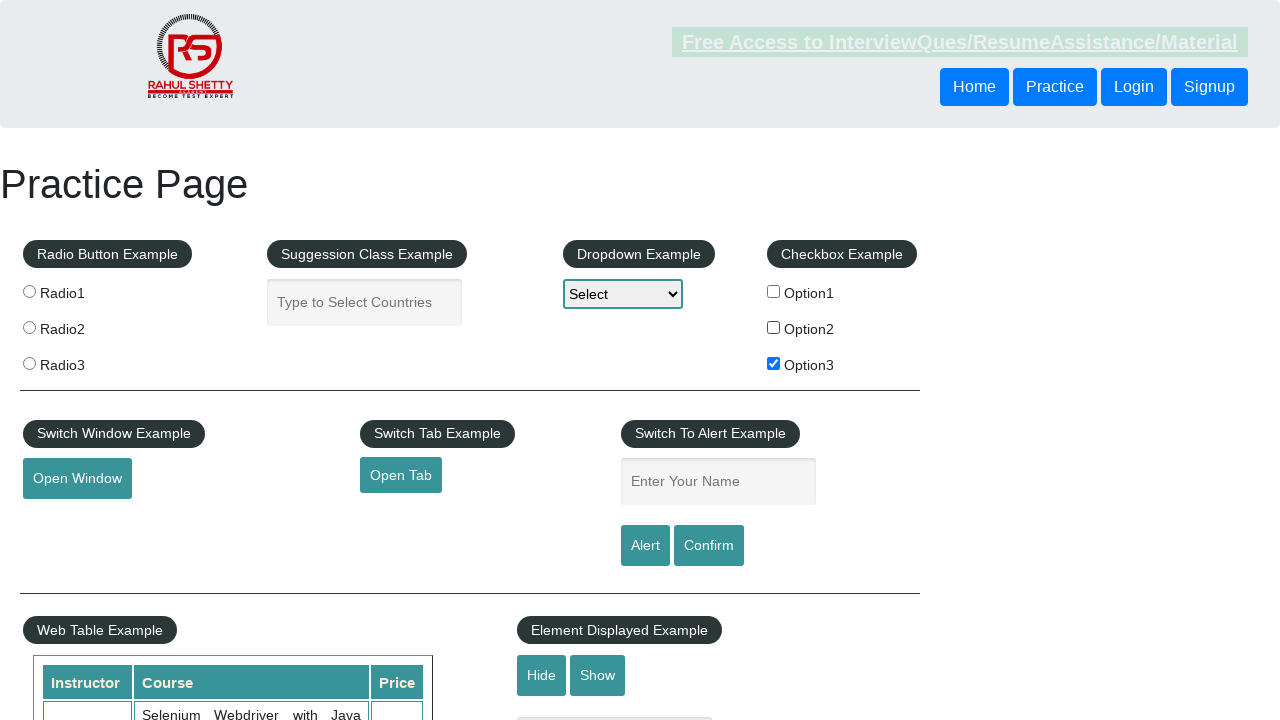